Tests handling of a confirmation alert dialog by clicking a button that triggers the alert and dismissing it

Starting URL: https://testautomationpractice.blogspot.com/

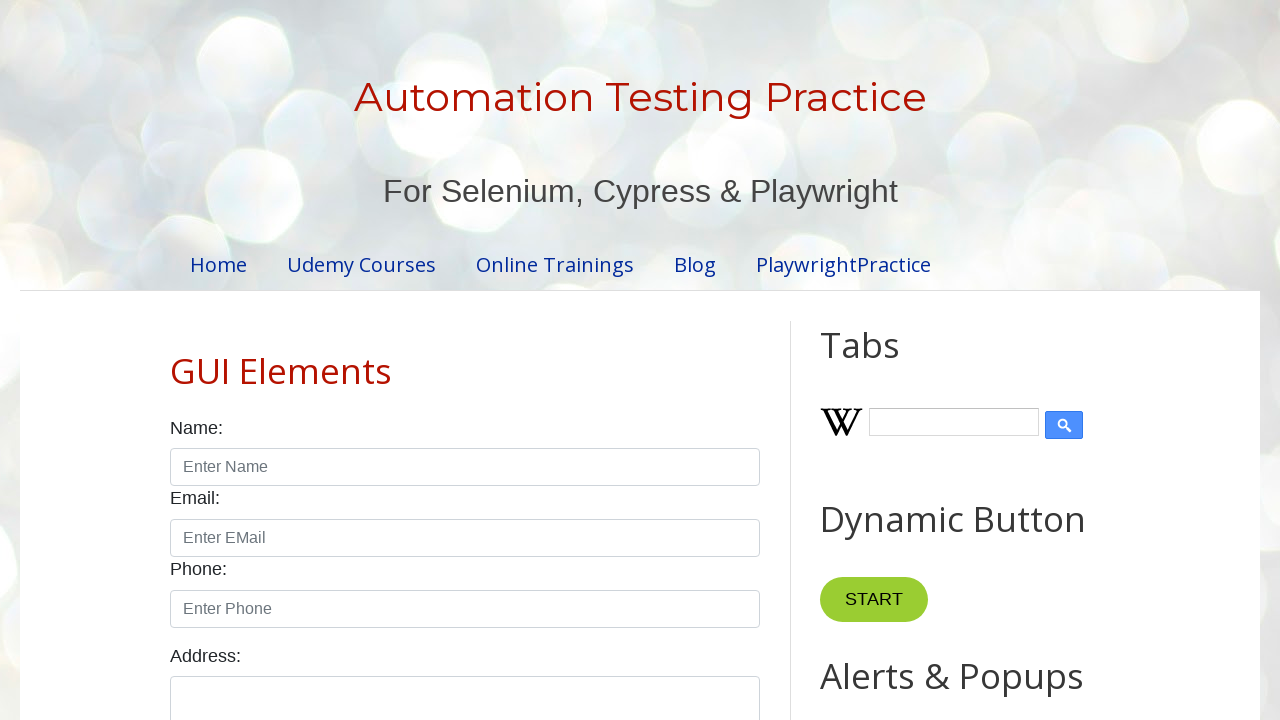

Set up dialog handler to dismiss confirmation alerts
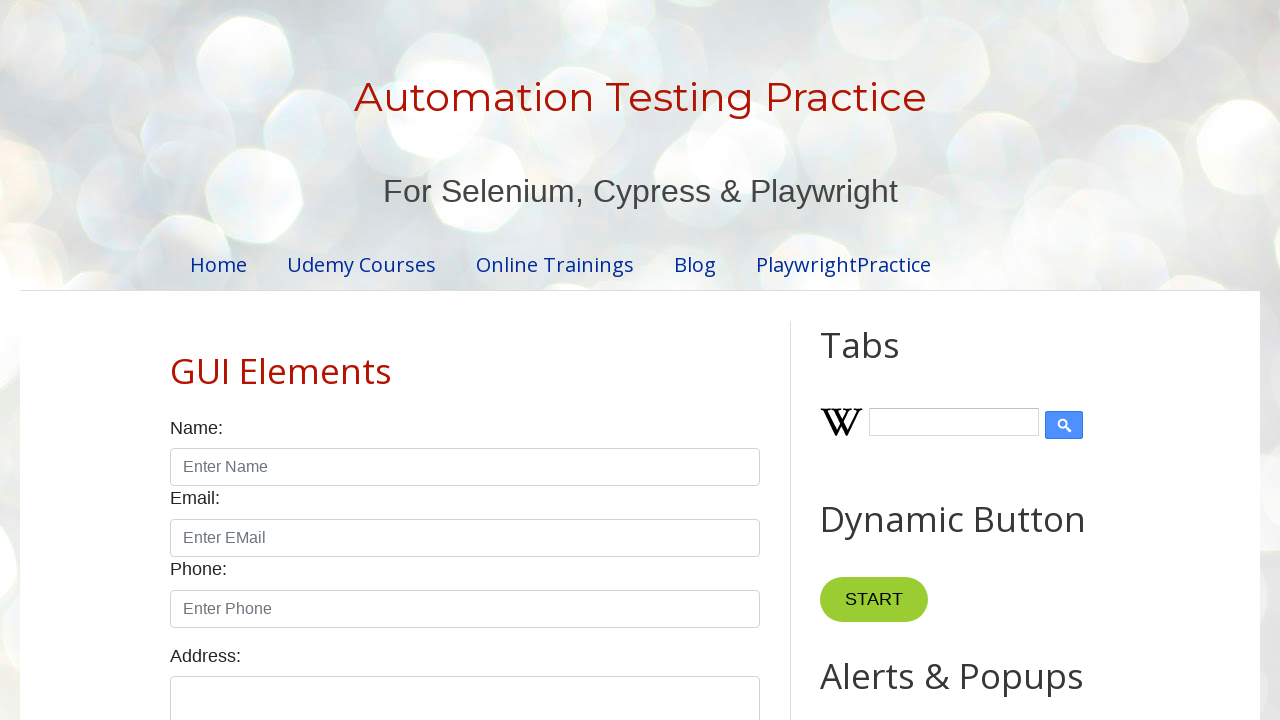

Clicked the Confirmation Alert button to trigger the alert at (912, 360) on internal:role=button[name="Confirmation Alert"i]
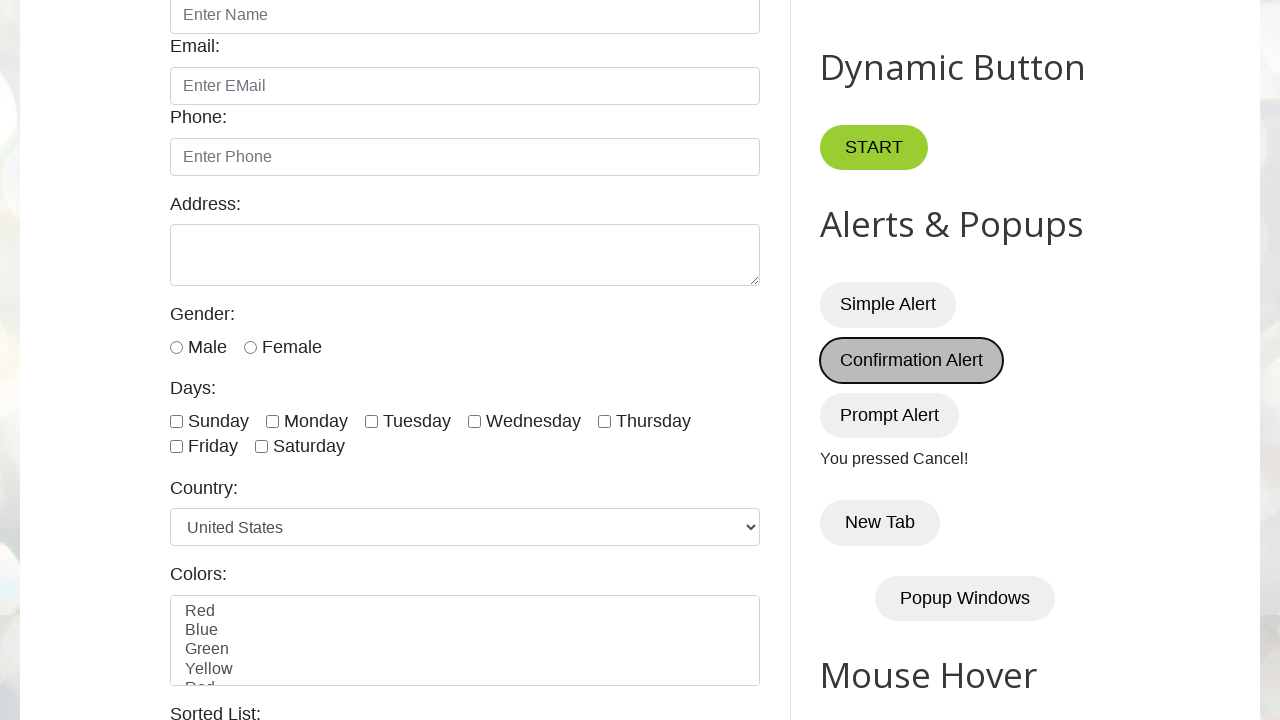

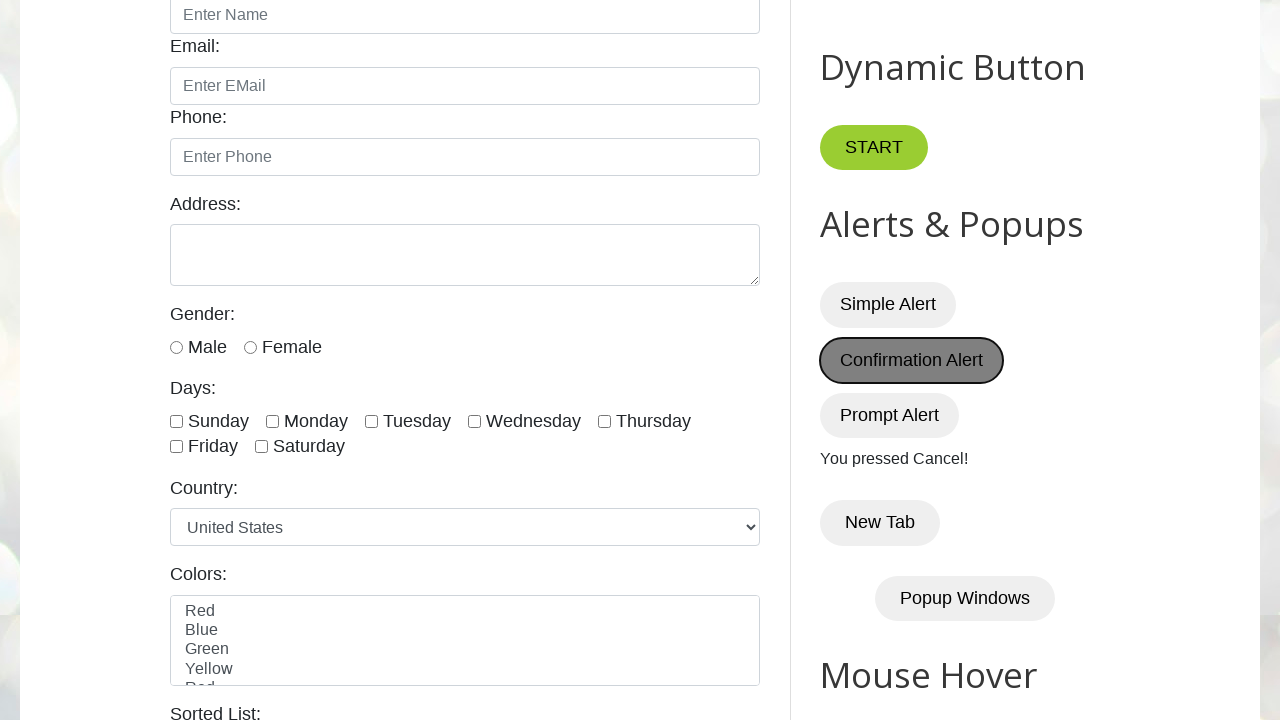